Tests completing a web form by filling in personal details, selecting radio button, checkbox, dropdown, and submitting the form

Starting URL: https://formy-project.herokuapp.com/

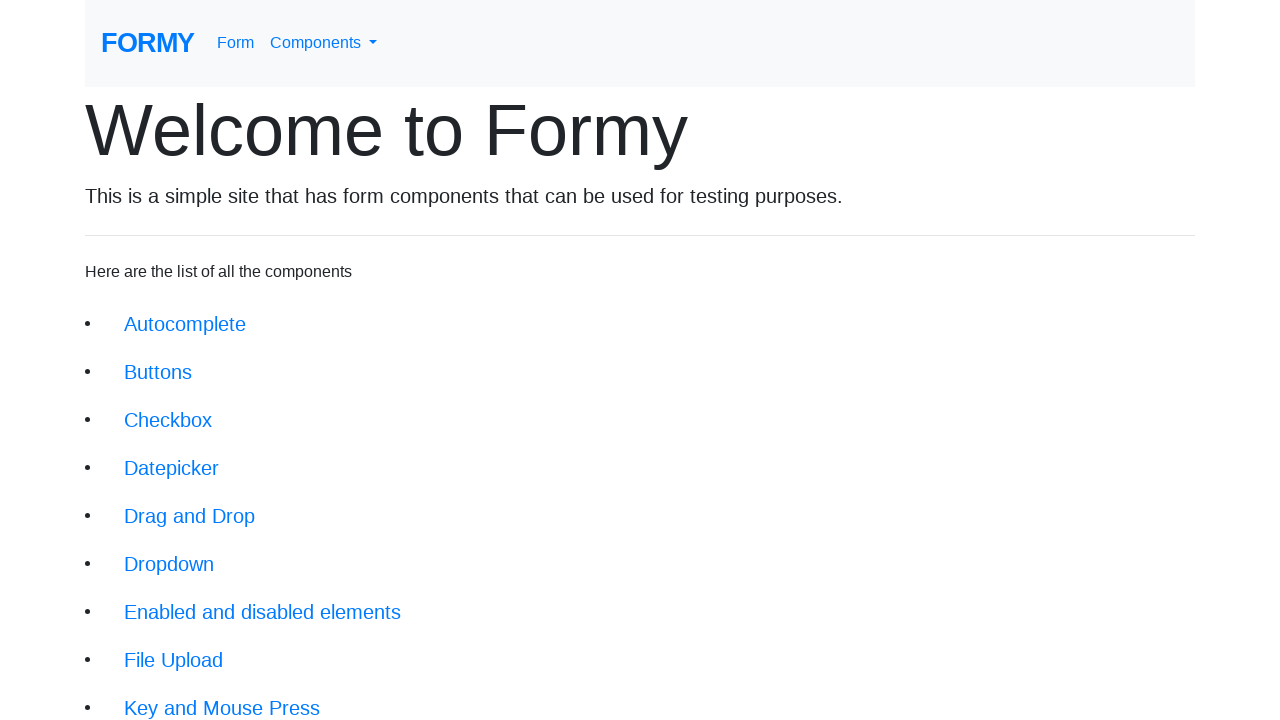

Clicked on the form link at (236, 43) on a[href='/form']
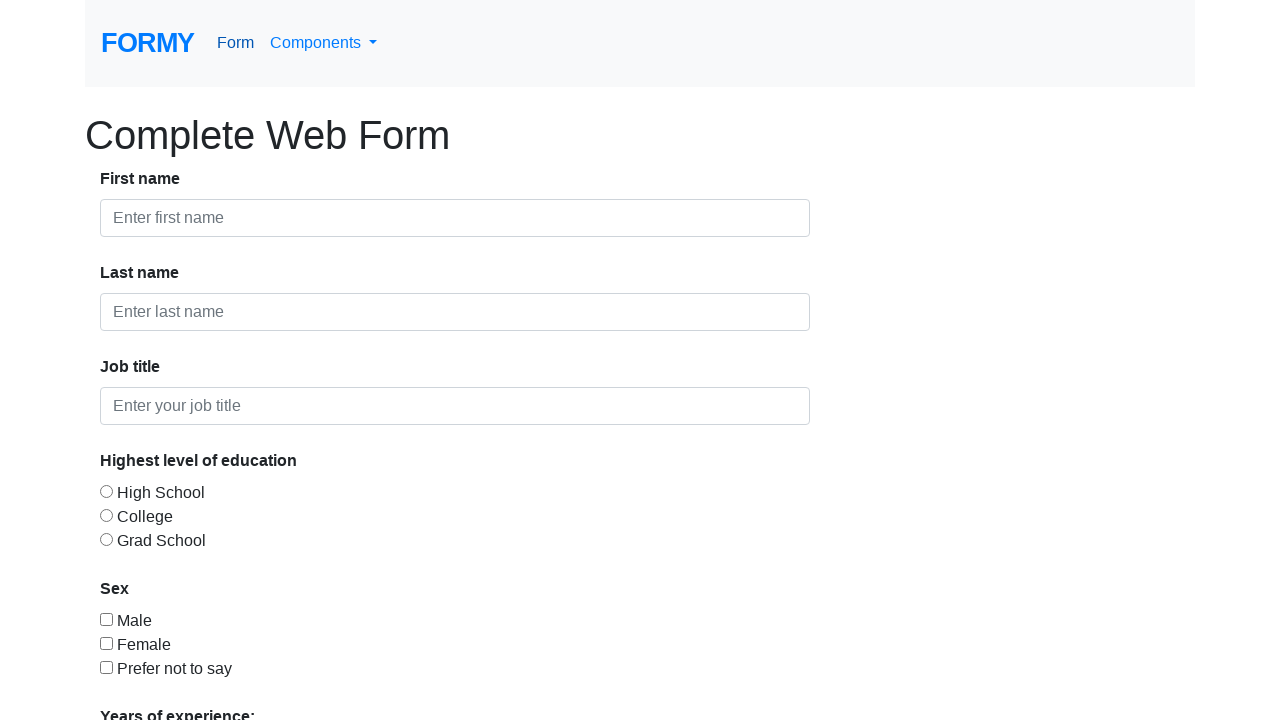

Filled in first name field with 'John' on #first-name
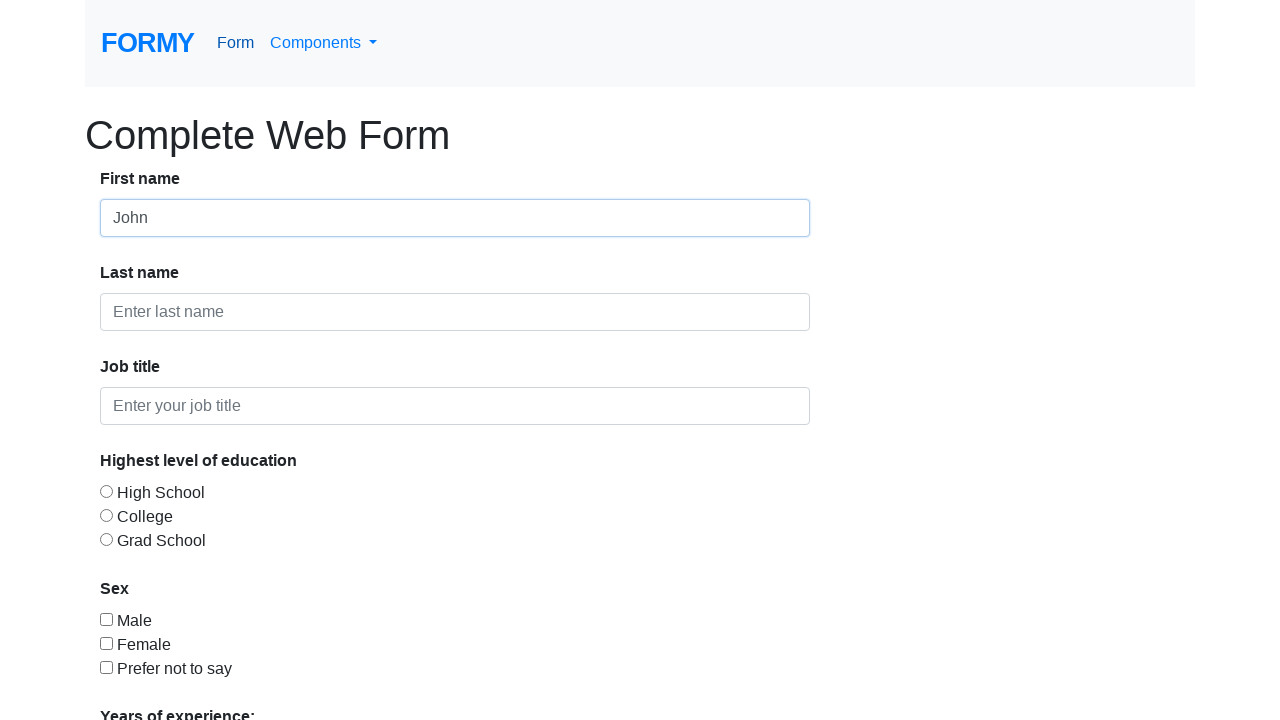

Filled in last name field with 'Doe' on #last-name
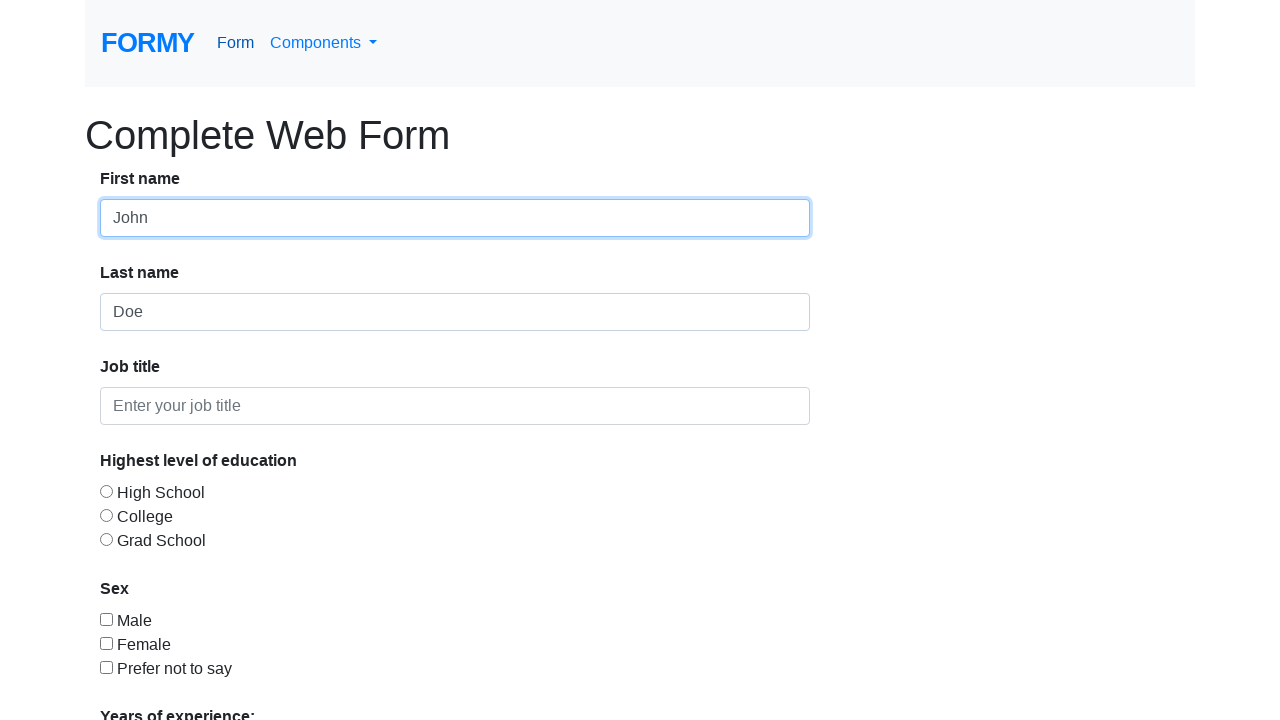

Filled in job title field with 'Unemployed' on #job-title
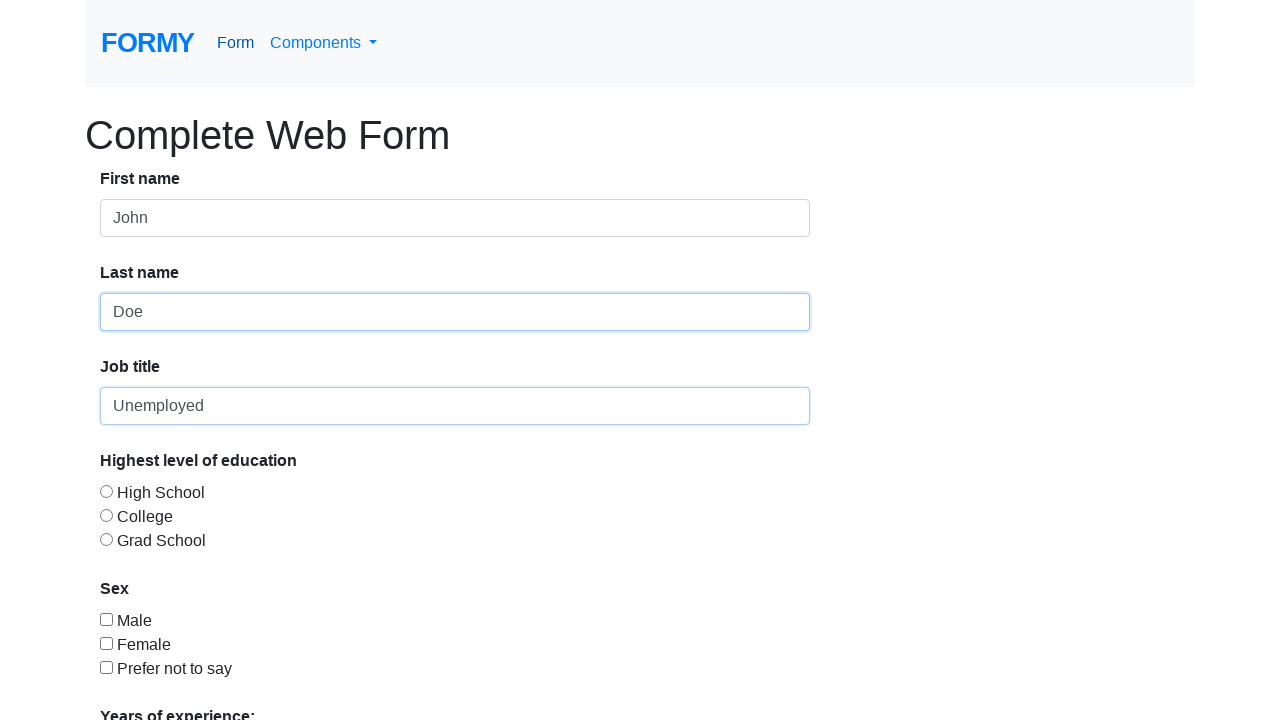

Selected High School education level radio button at (106, 539) on #radio-button-3
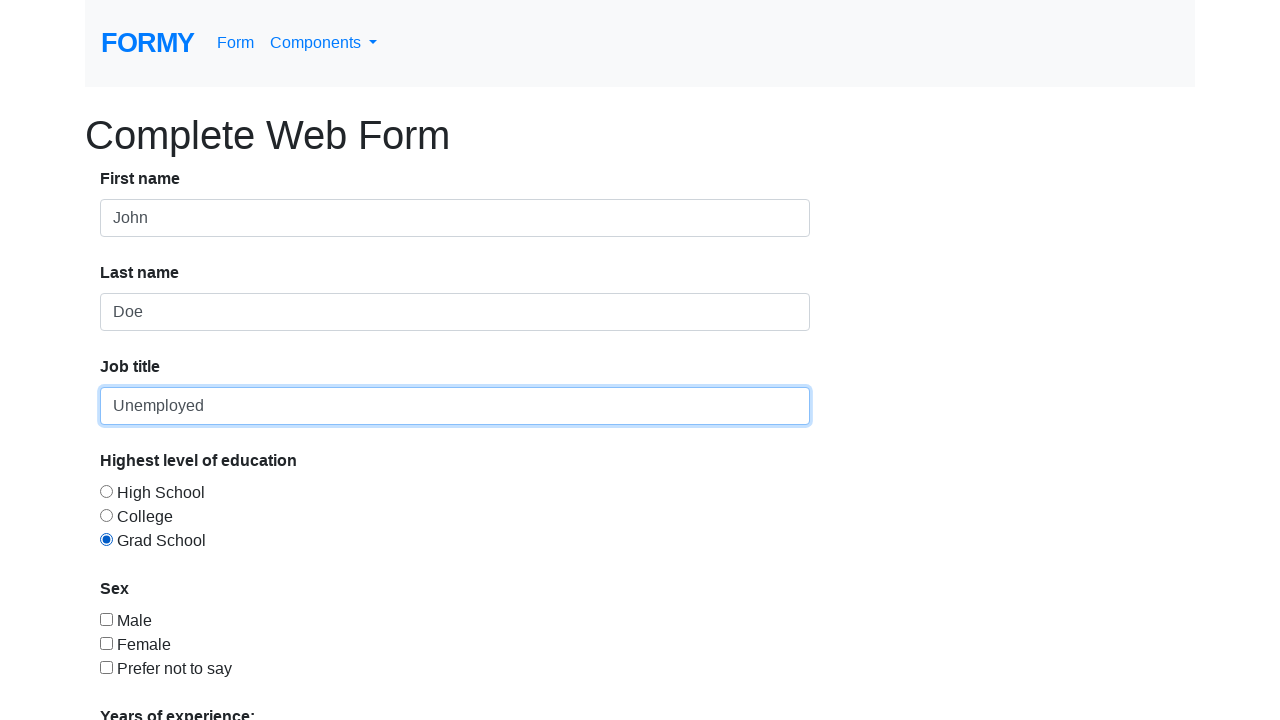

Clicked checkbox at (106, 667) on #checkbox-3
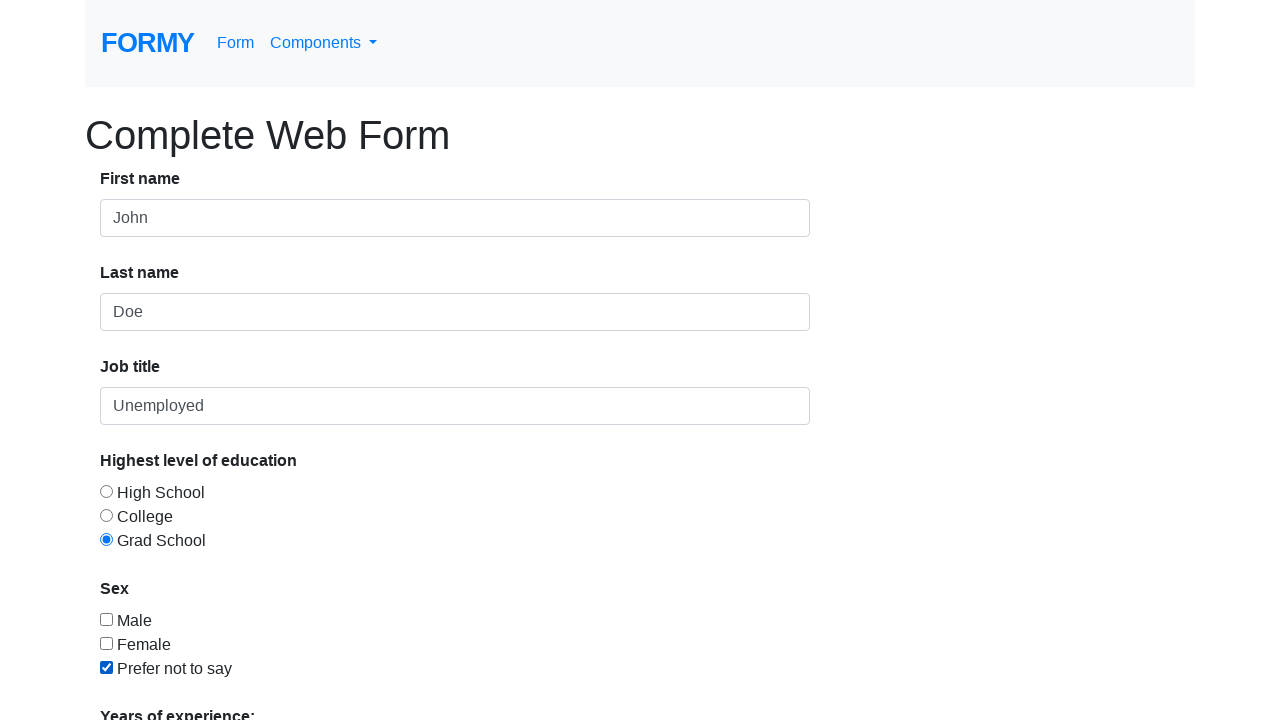

Selected dropdown option with value '1' on #select-menu
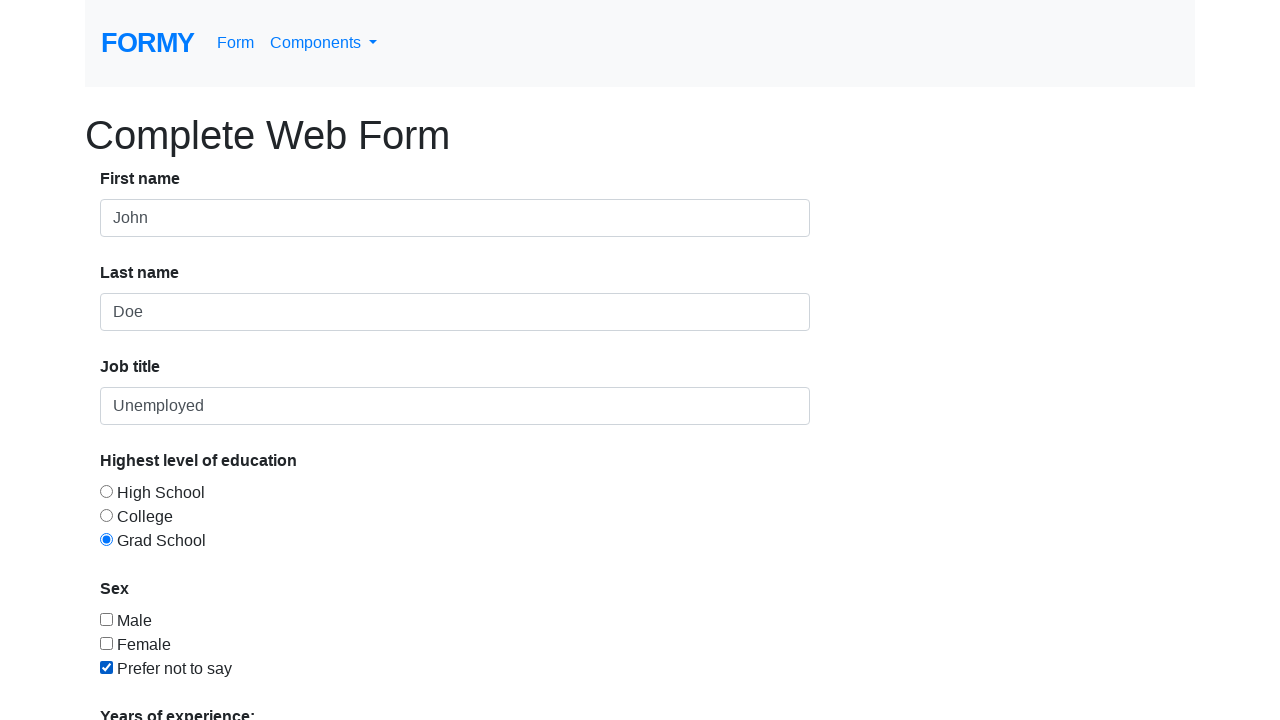

Clicked submit button to submit the form at (148, 680) on a[href='/thanks']
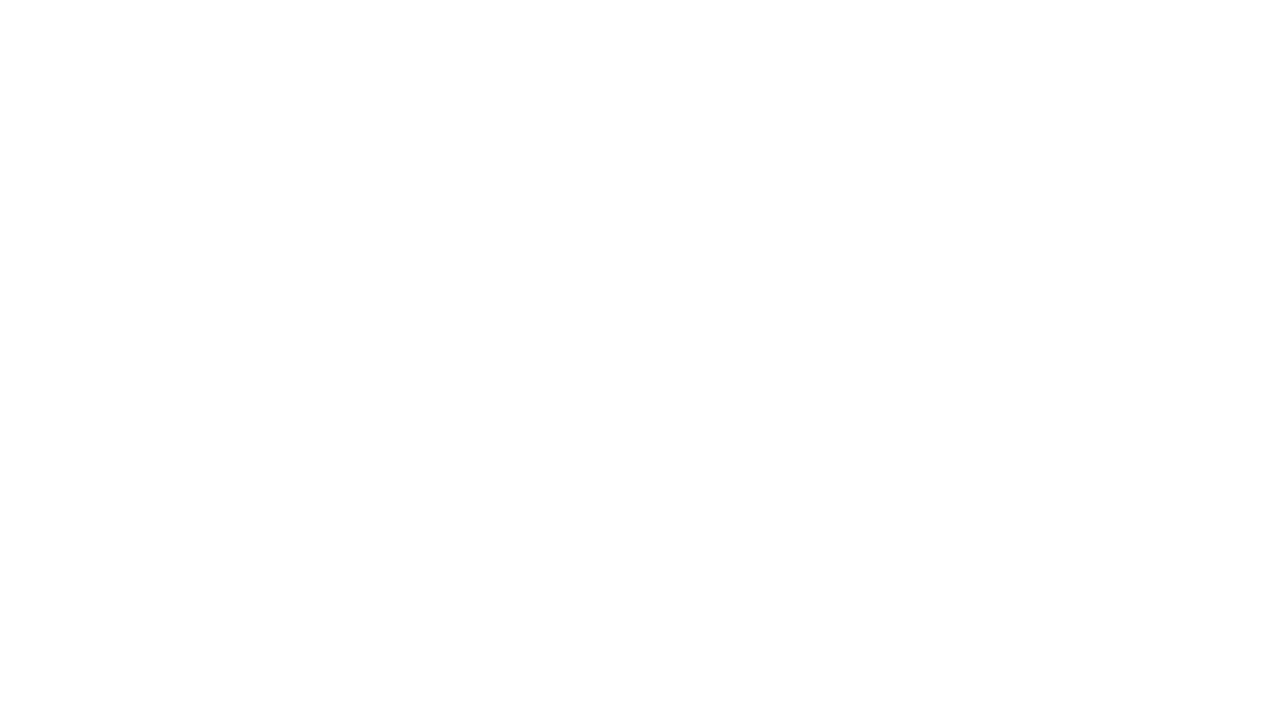

Success alert message appeared
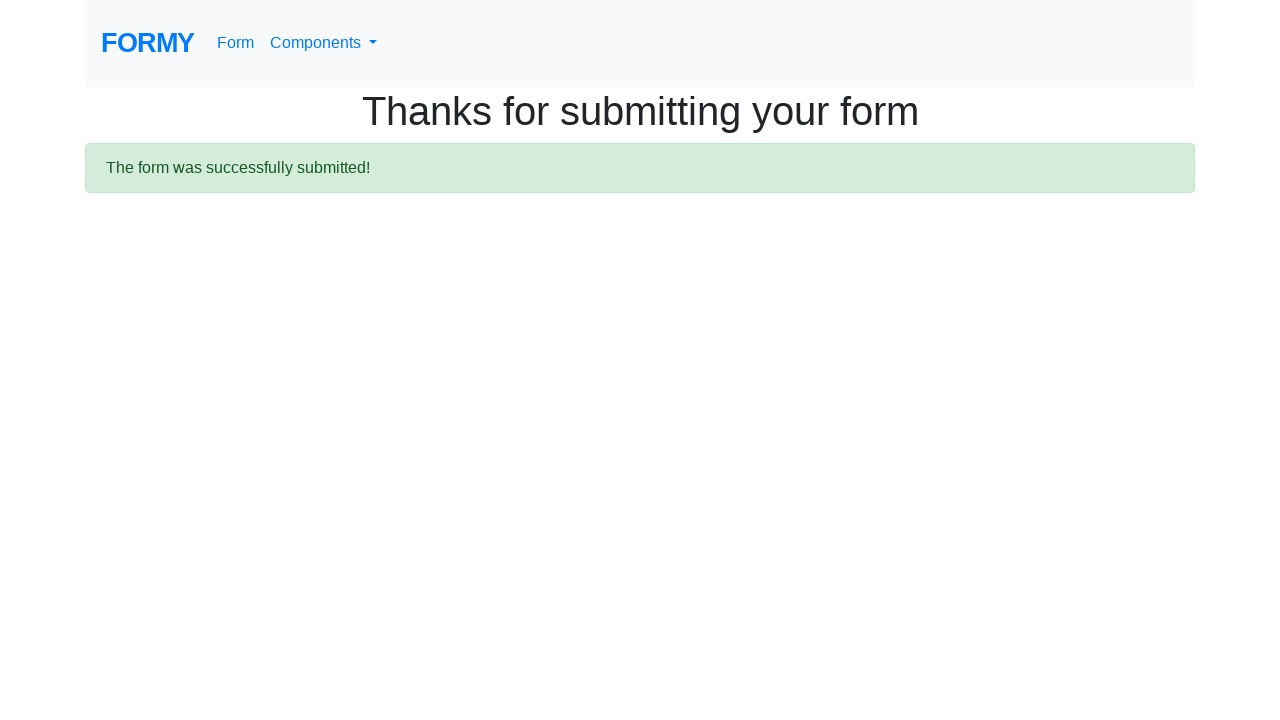

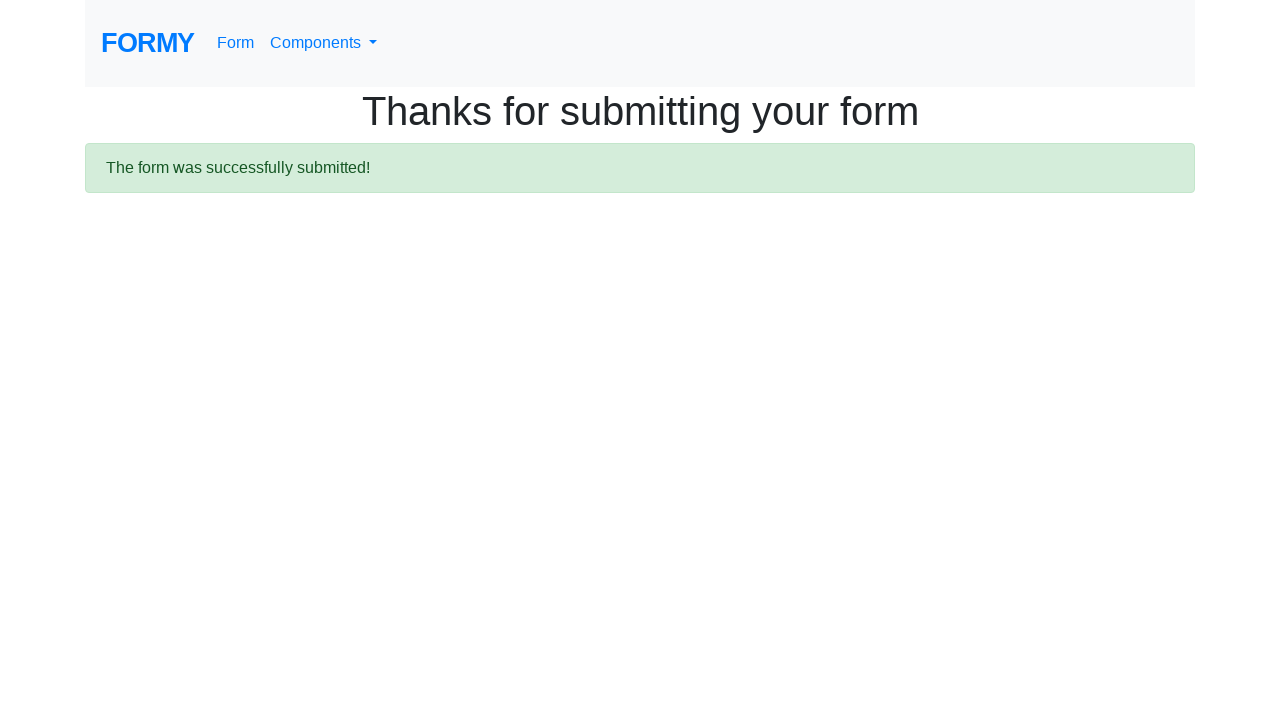